Tests checkbox selection and deselection functionality by selecting the 5th checkbox, verifying it's selected, then unselecting it and verifying it's unselected.

Starting URL: https://smartwebby.com/PHP/Phptips2.asp

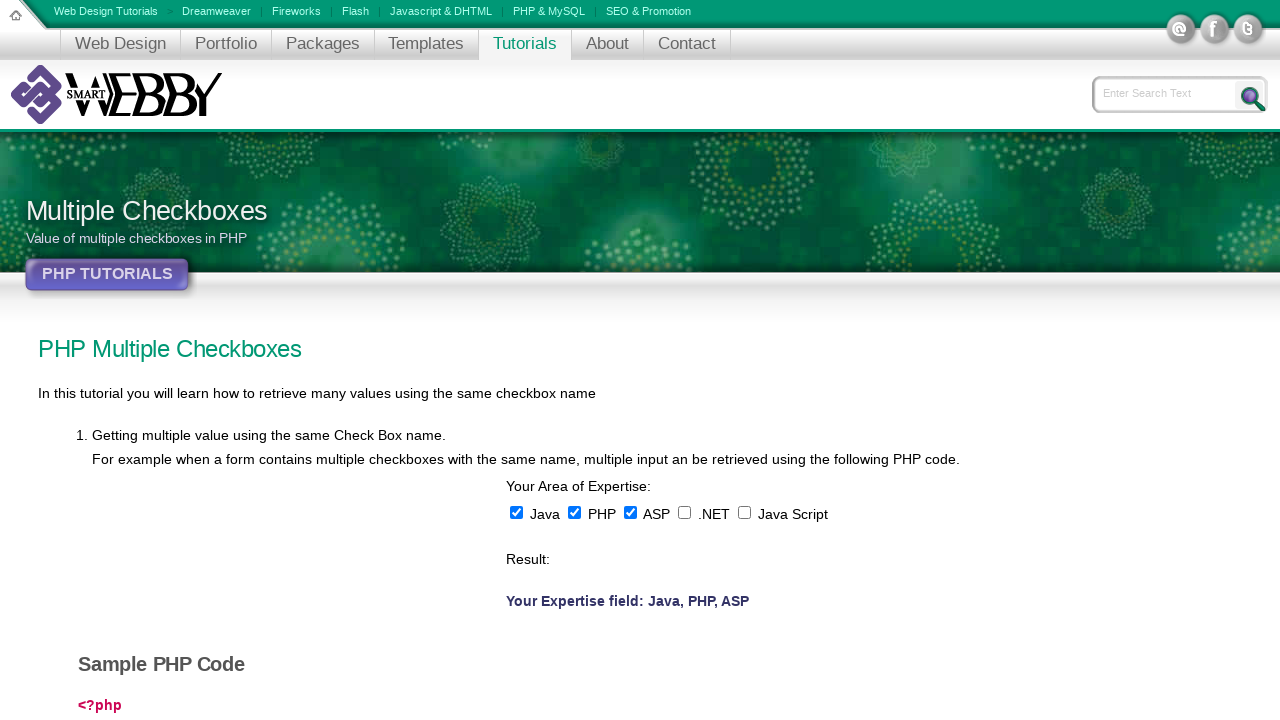

Waited for checkboxes to load
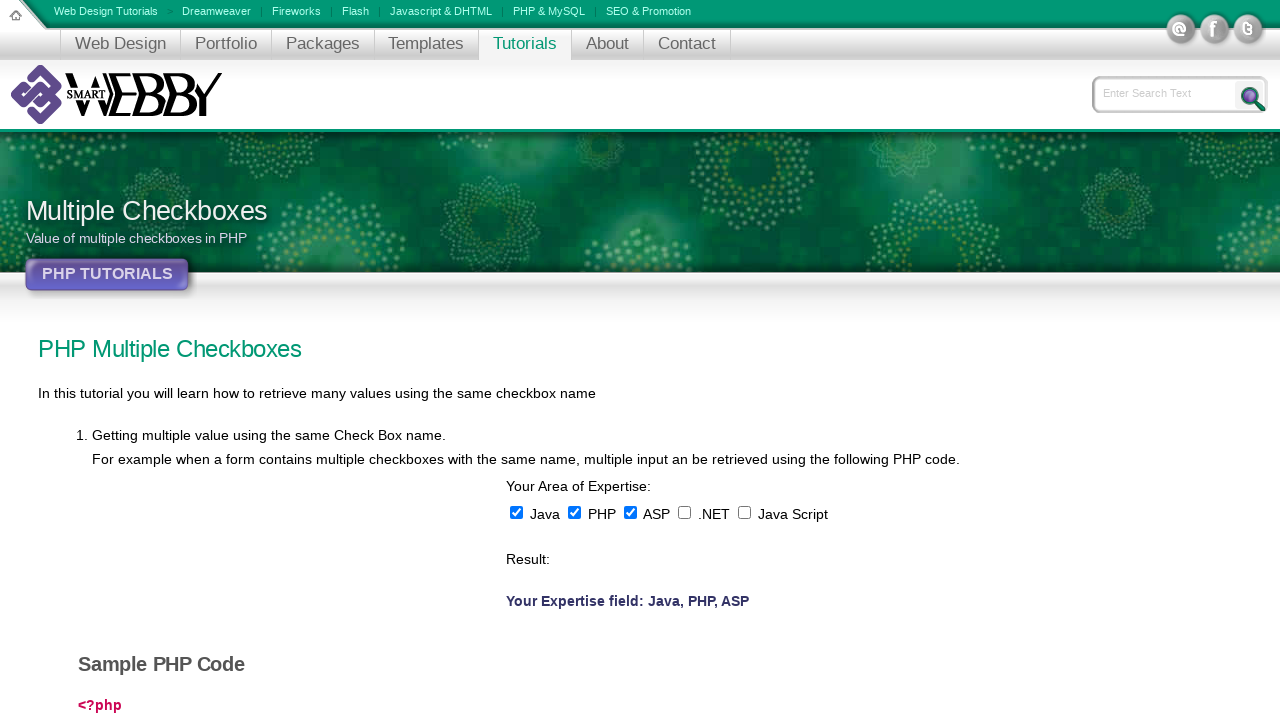

Located all checkbox elements
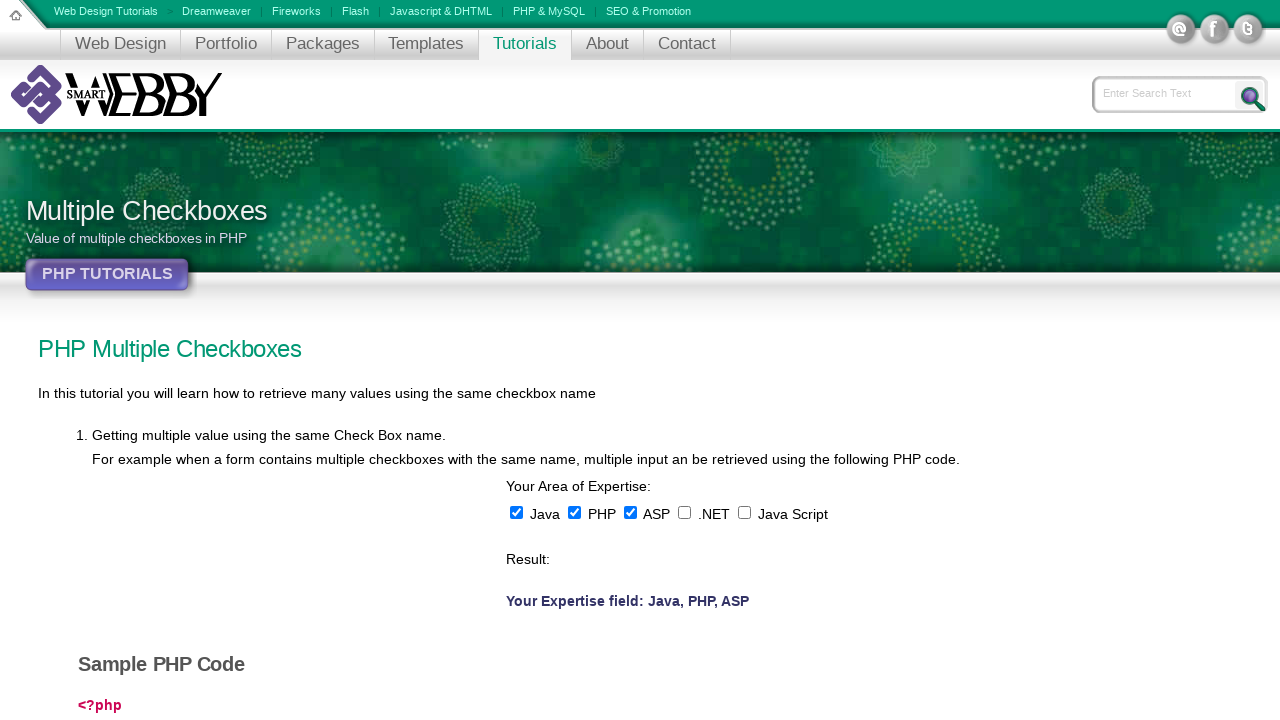

Selected the 5th checkbox element
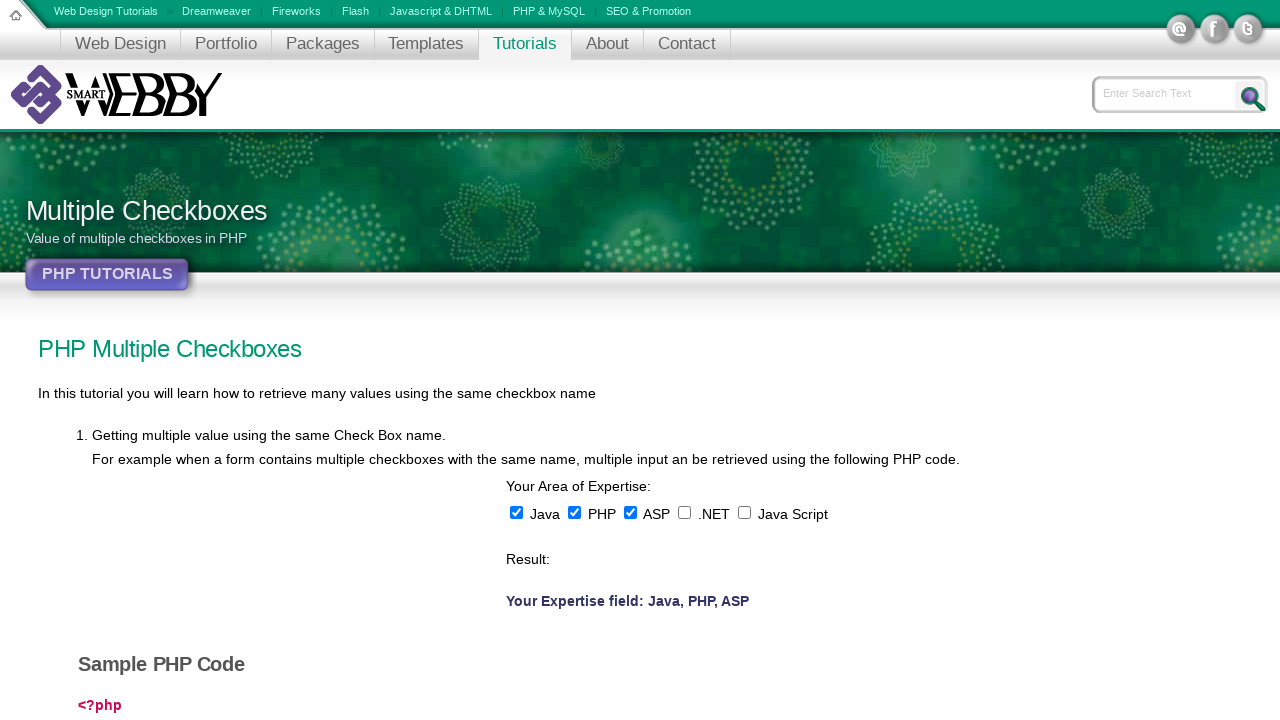

Checked the 5th checkbox at (744, 512) on input[type='checkbox'] >> nth=4
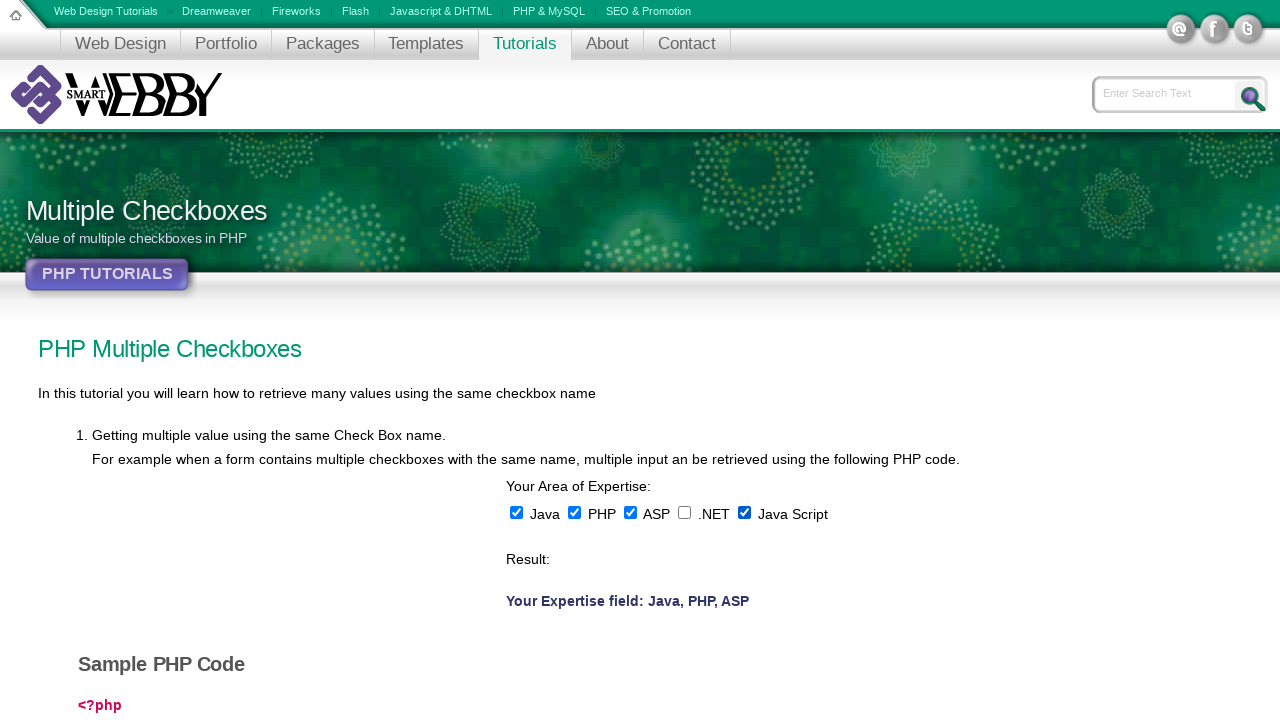

Verified that the 5th checkbox is checked
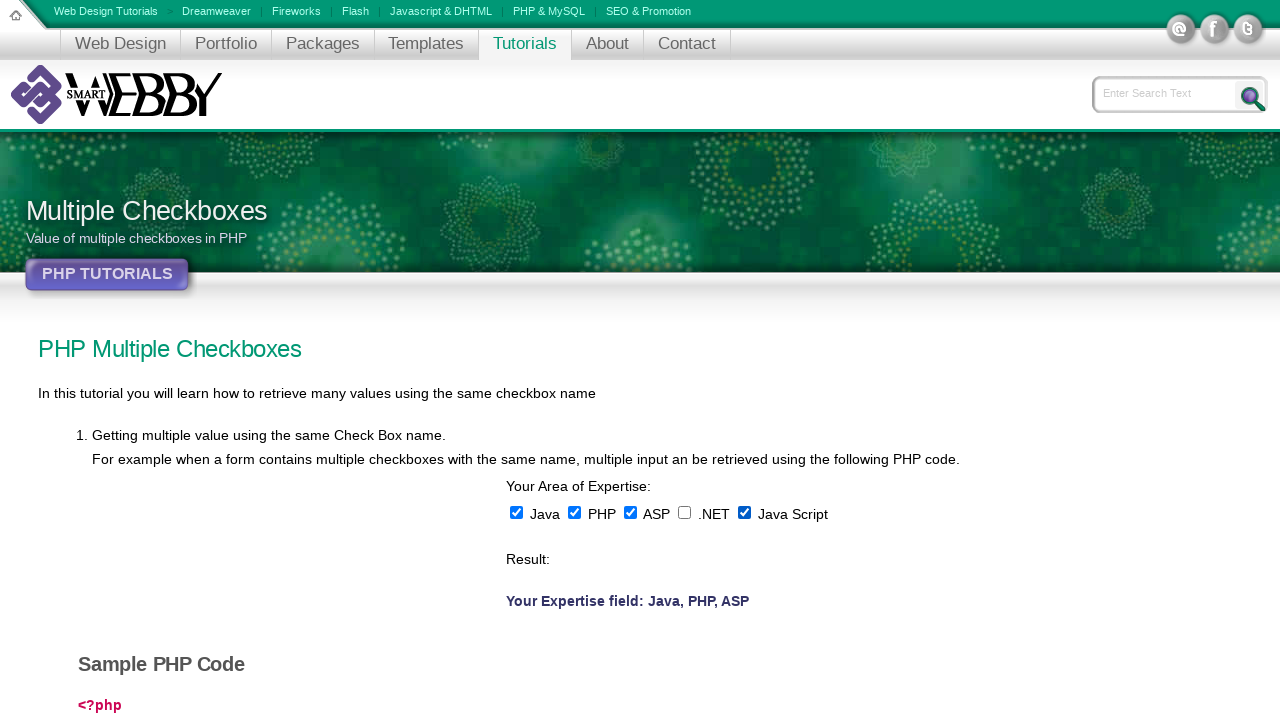

Unchecked the 5th checkbox at (744, 512) on input[type='checkbox'] >> nth=4
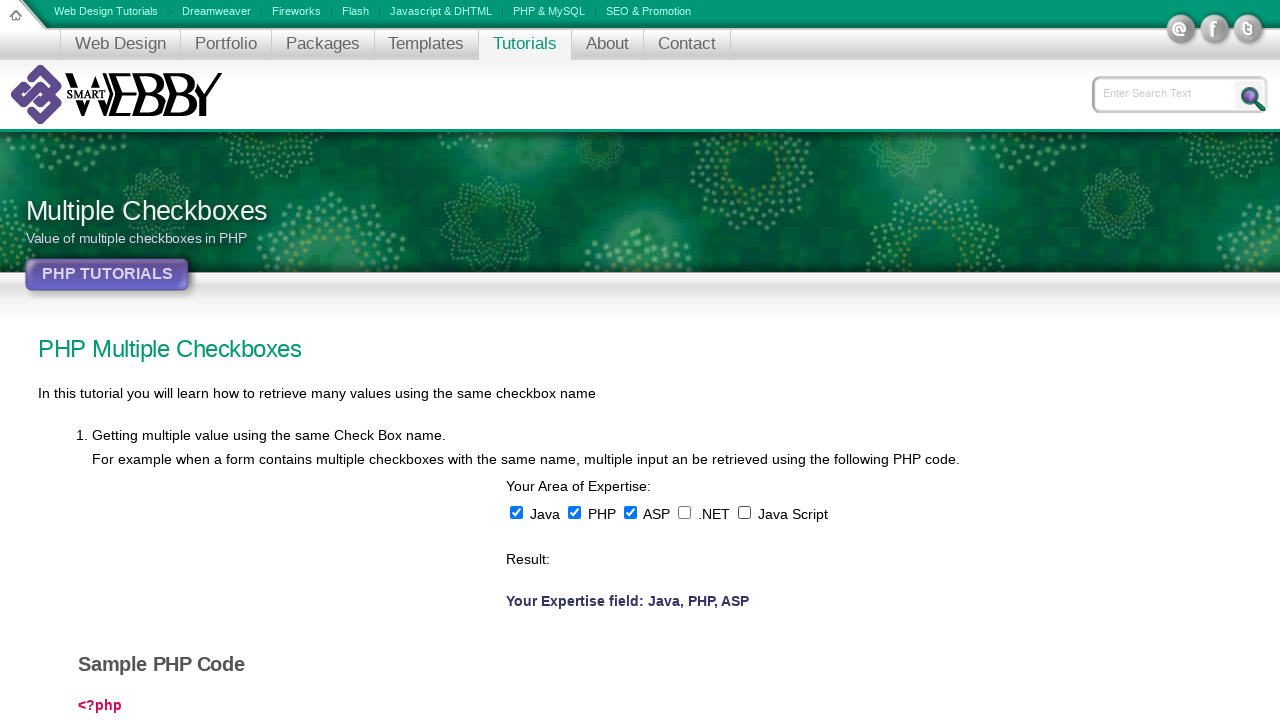

Verified that the 5th checkbox is unchecked
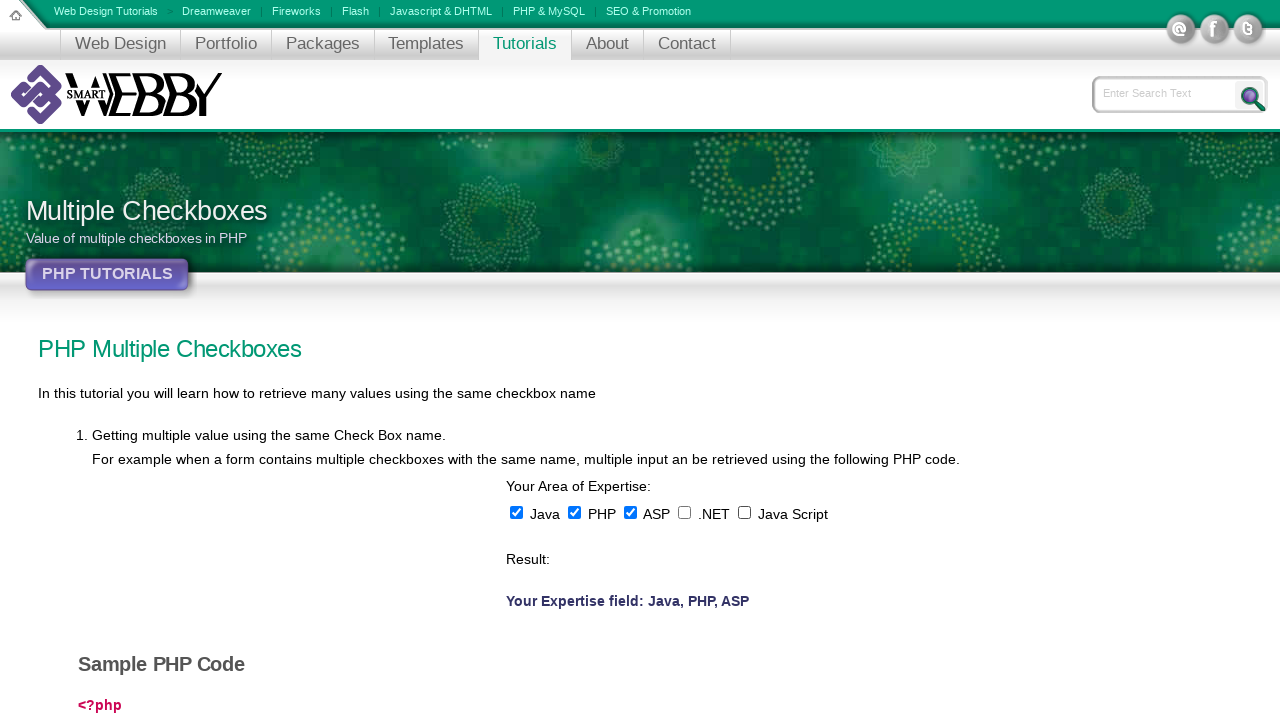

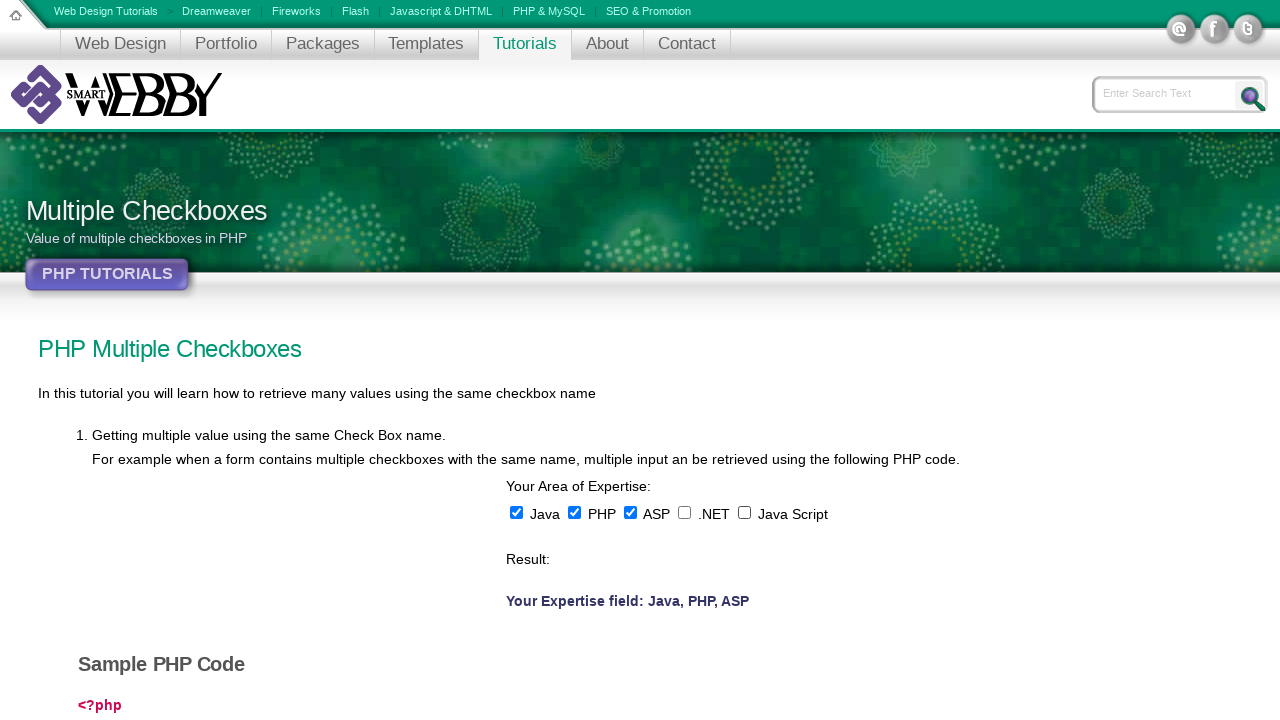